Tests that the counter displays the correct number of todo items as they are added

Starting URL: https://demo.playwright.dev/todomvc

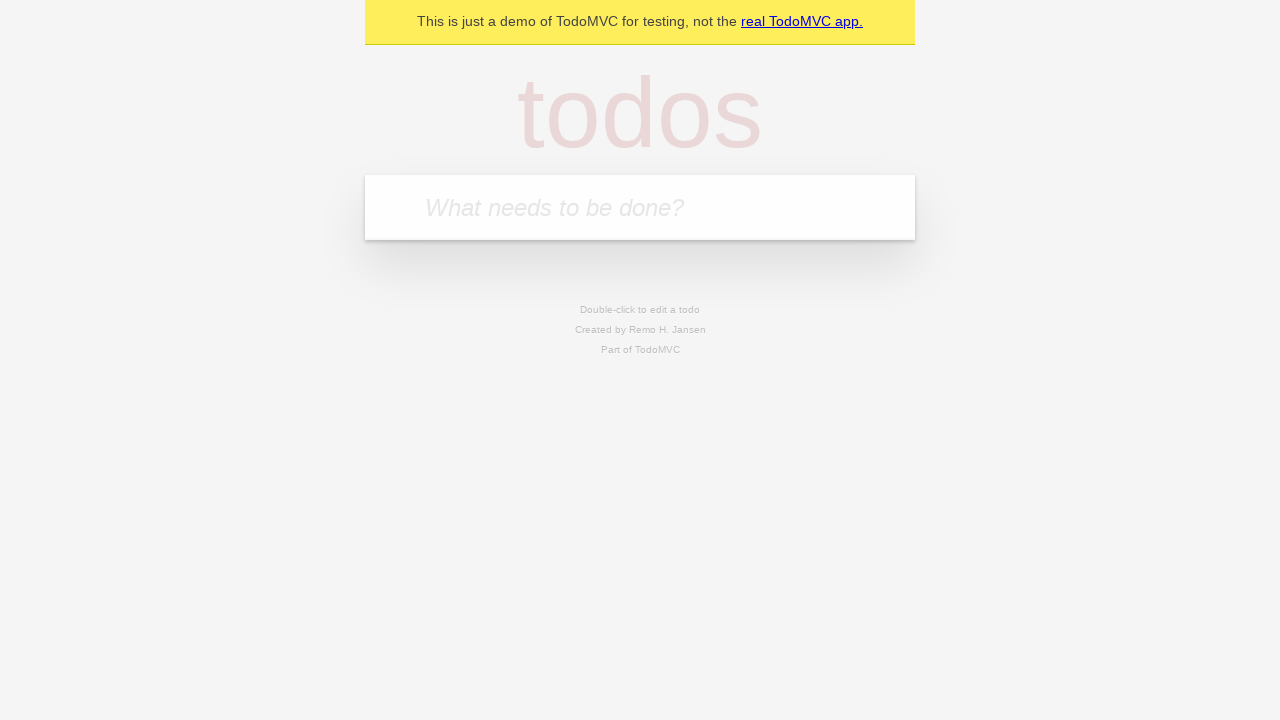

Filled input field with first todo item 'buy some cheese' on internal:attr=[placeholder="What needs to be done?"i]
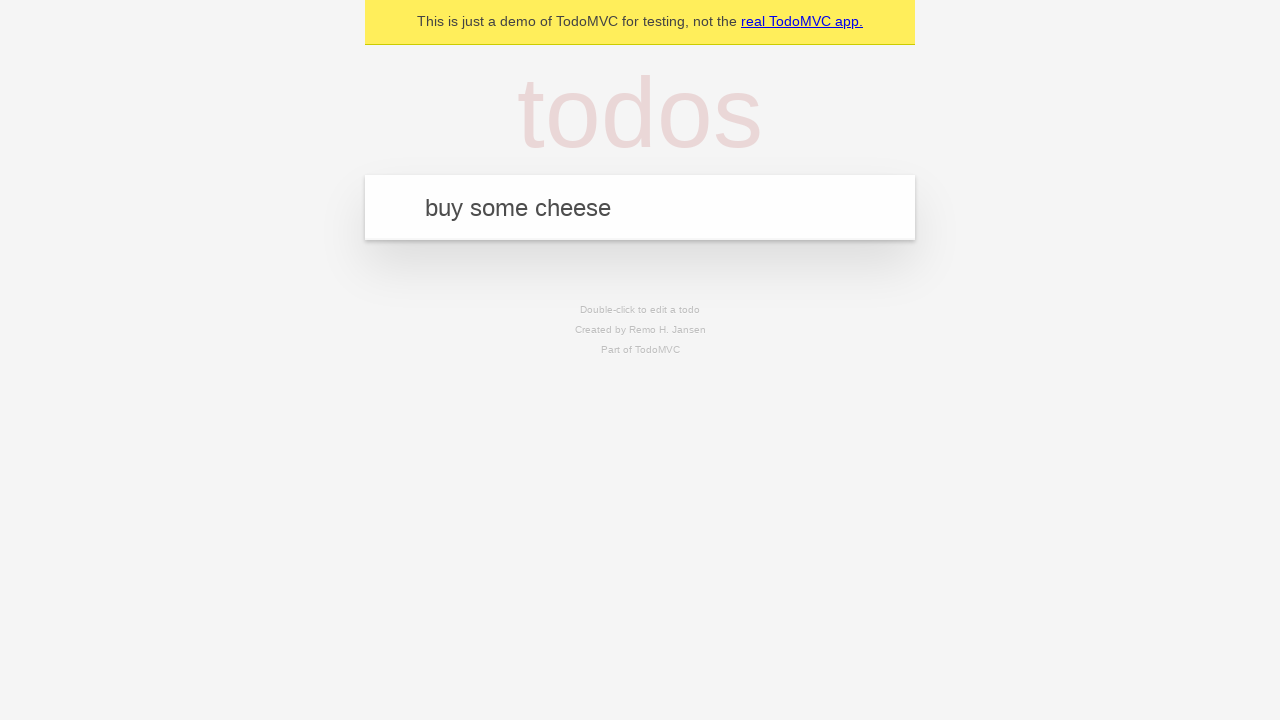

Pressed Enter to add first todo item on internal:attr=[placeholder="What needs to be done?"i]
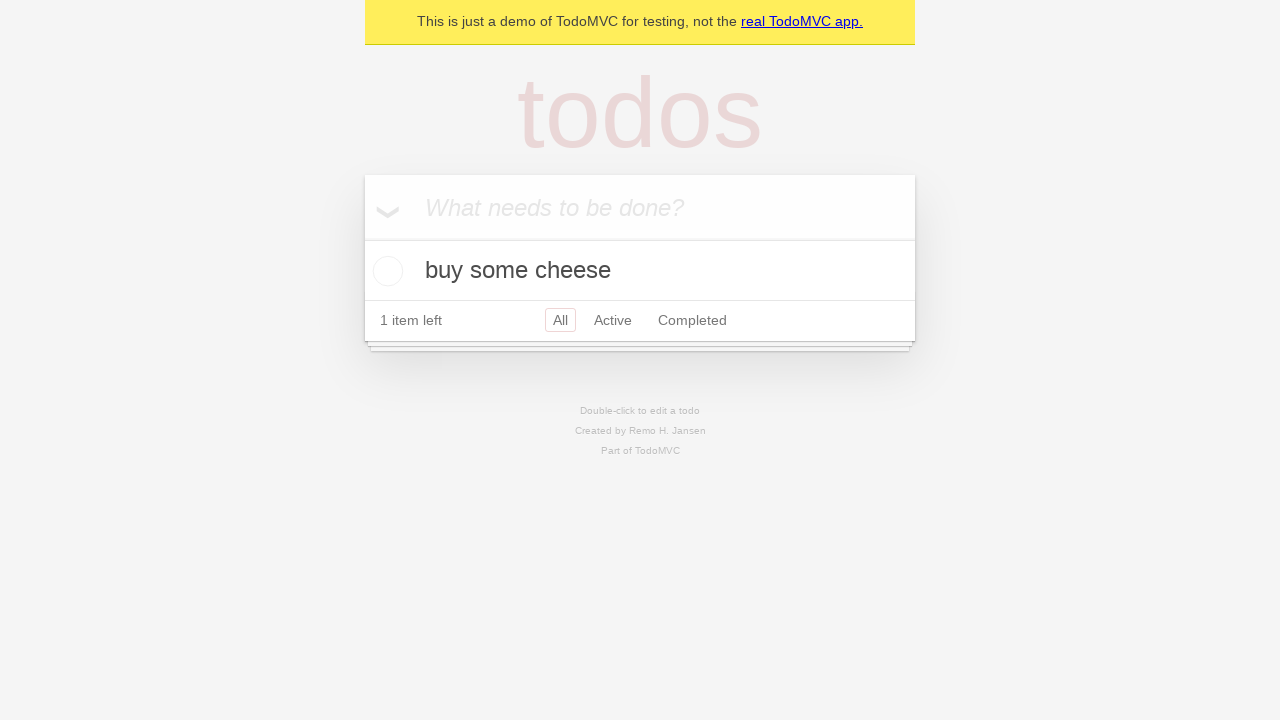

Todo counter element loaded and visible
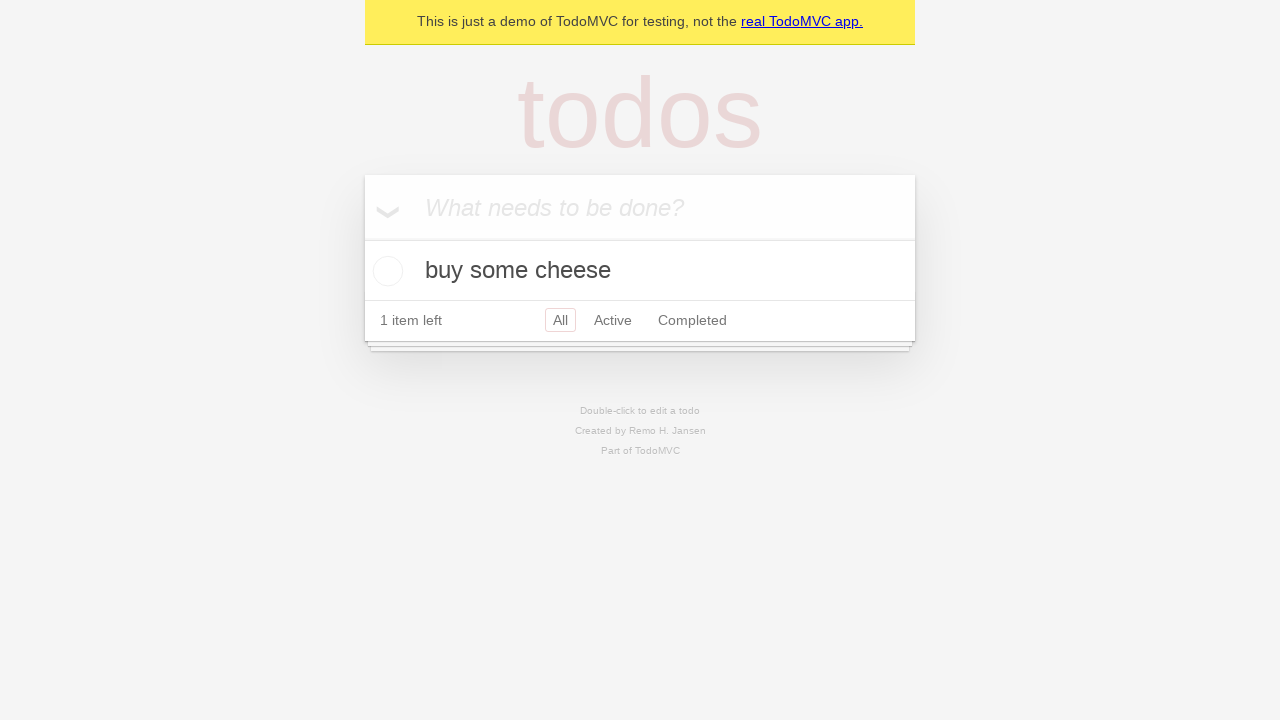

Filled input field with second todo item 'feed the cat' on internal:attr=[placeholder="What needs to be done?"i]
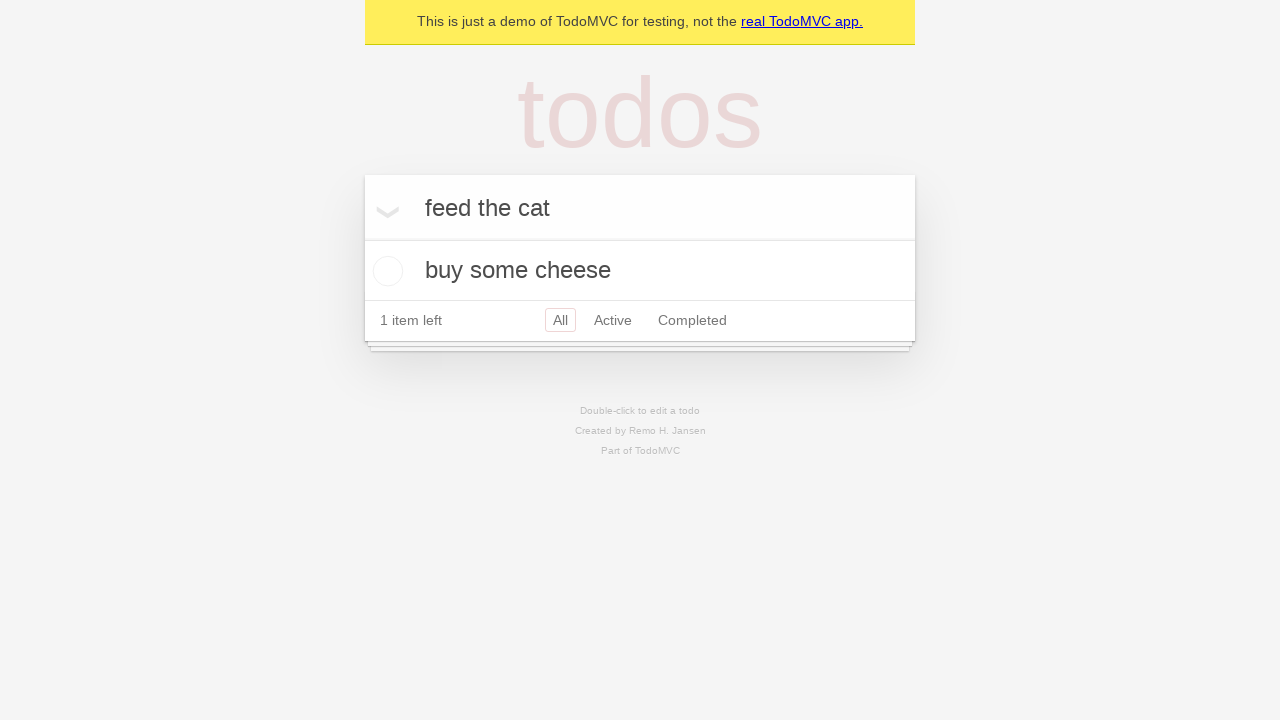

Pressed Enter to add second todo item on internal:attr=[placeholder="What needs to be done?"i]
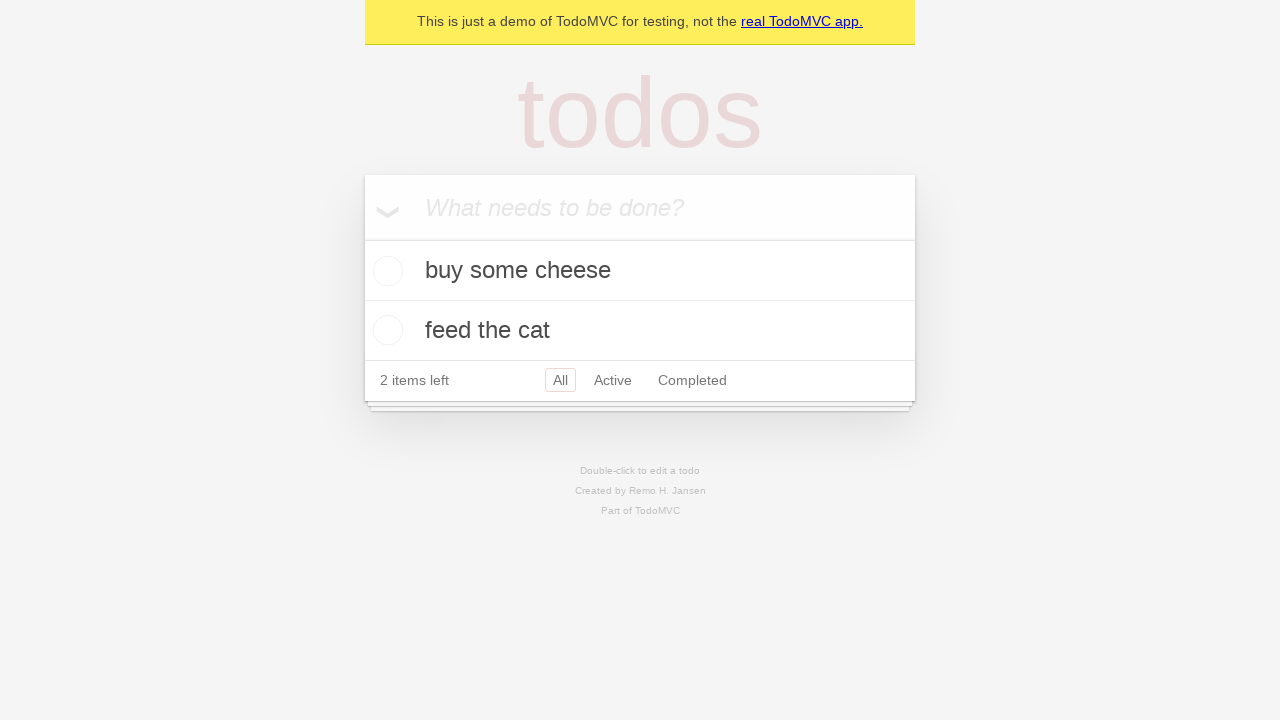

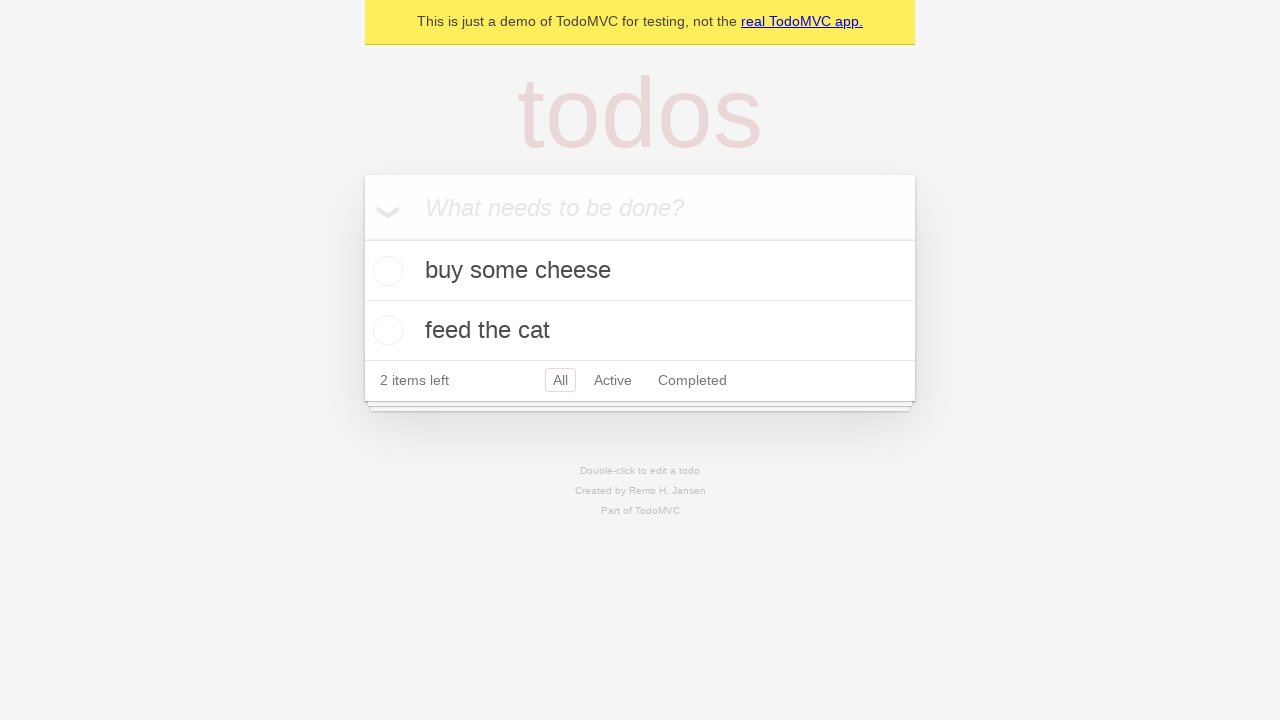